Tests handling multiple browser windows by clicking a link that opens a popup window, switching to the popup to verify its content, closing it, and switching back to the main window to verify its content.

Starting URL: https://omayo.blogspot.com/

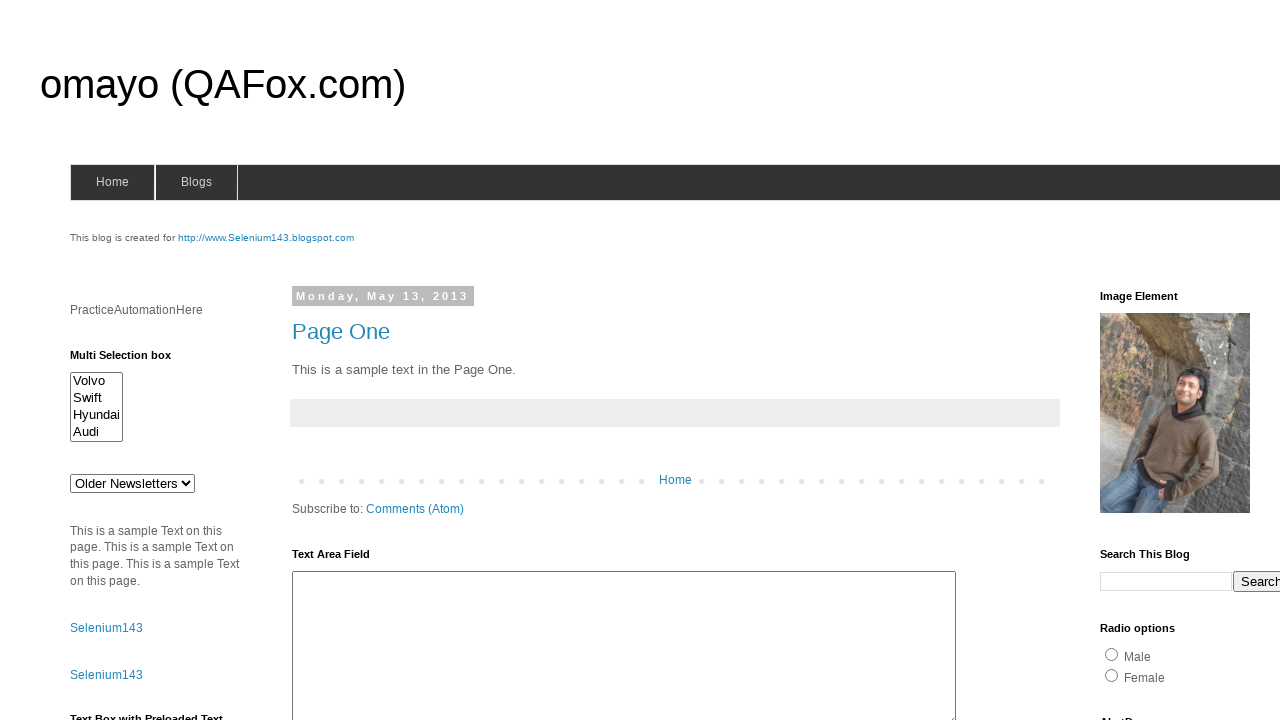

Scrolled down by 1500 pixels to find popup link
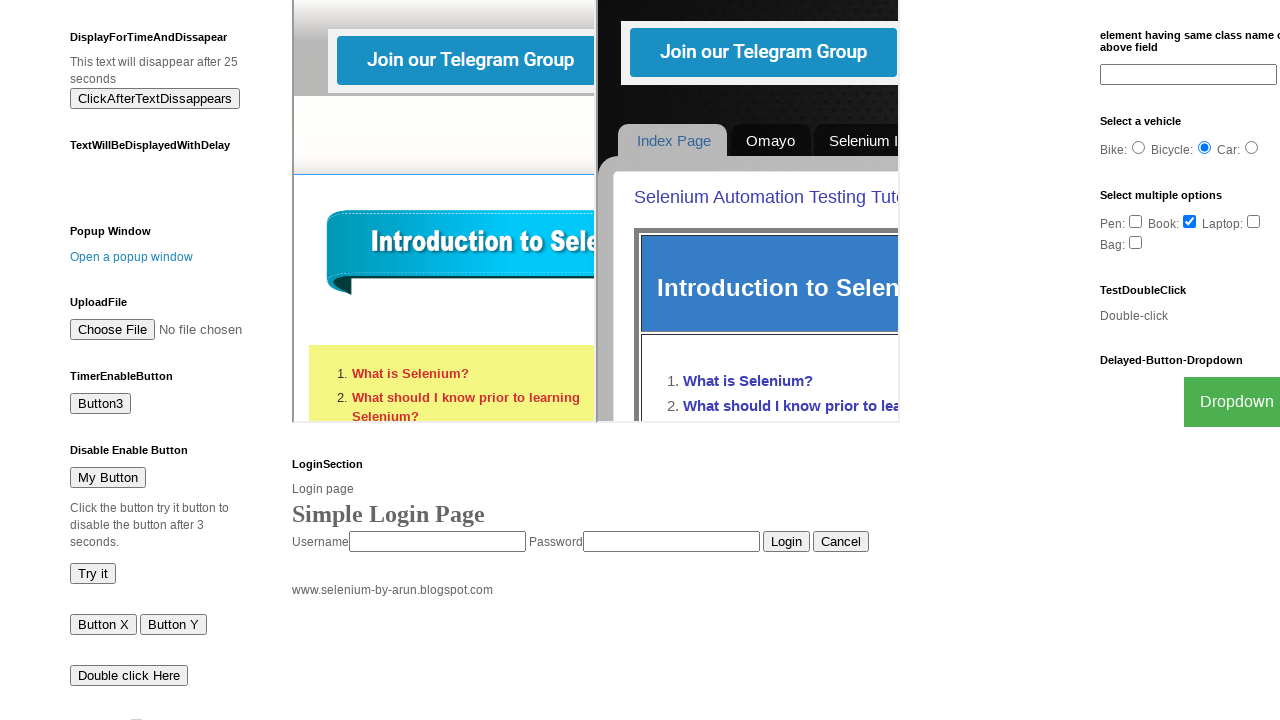

Clicked 'Open a popup window' link at (132, 257) on text=Open a popup window
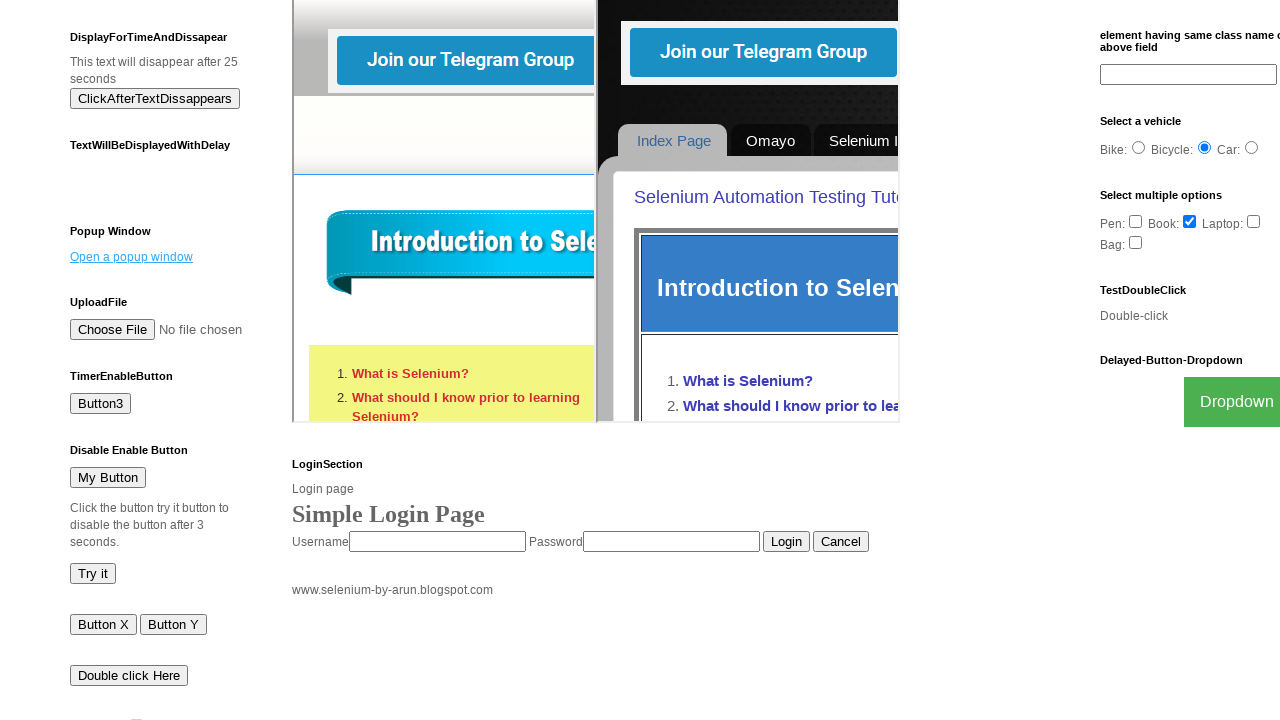

Popup window opened and captured
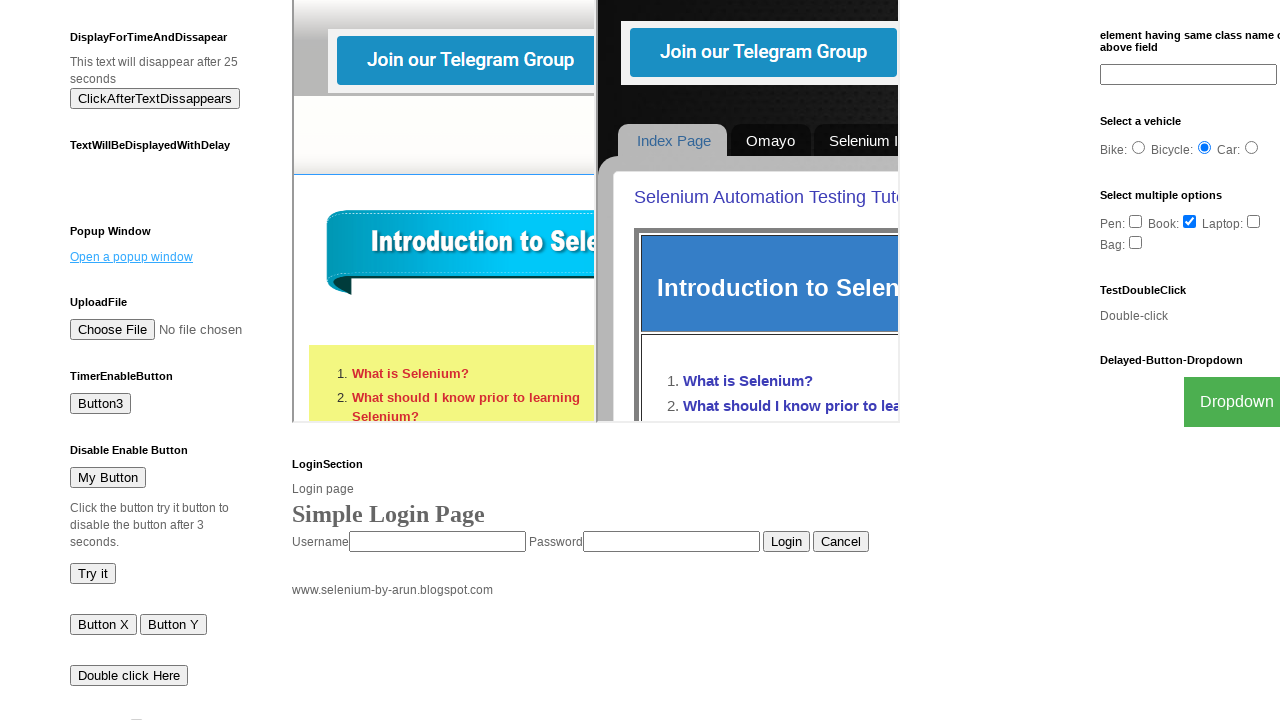

Waited for 'New Window' heading in popup to load
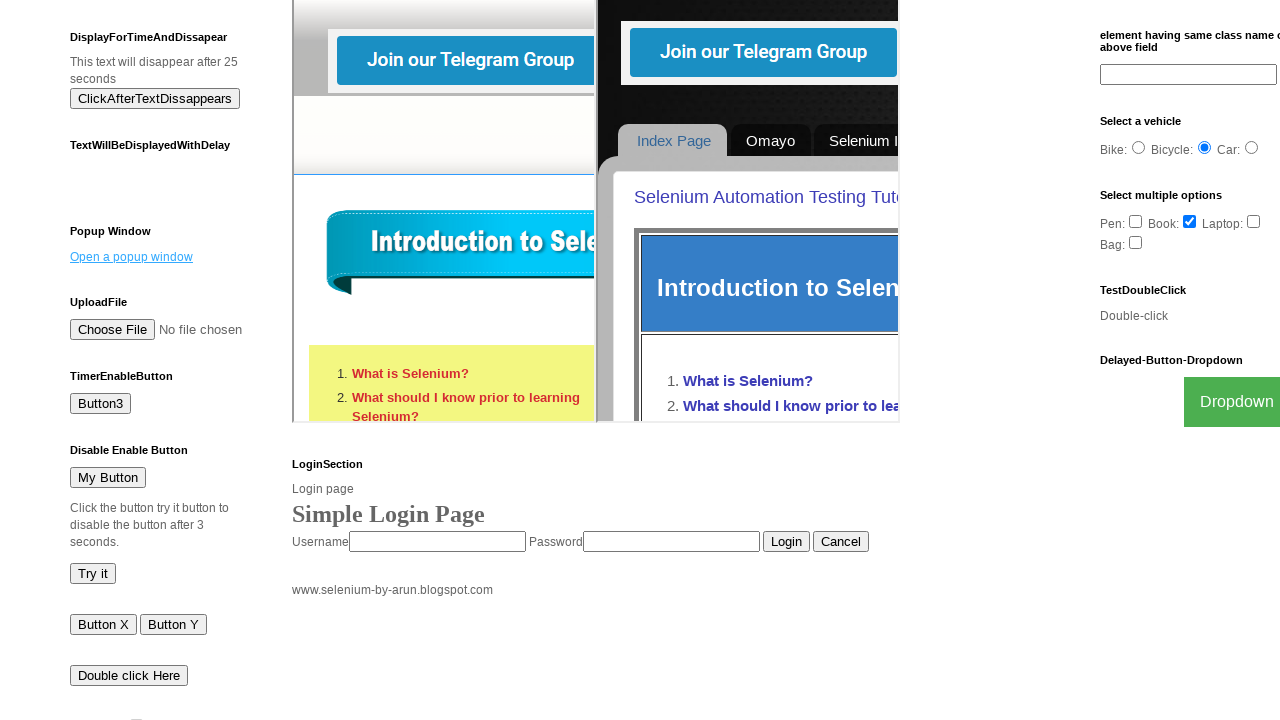

Retrieved popup heading text: 'New Window'
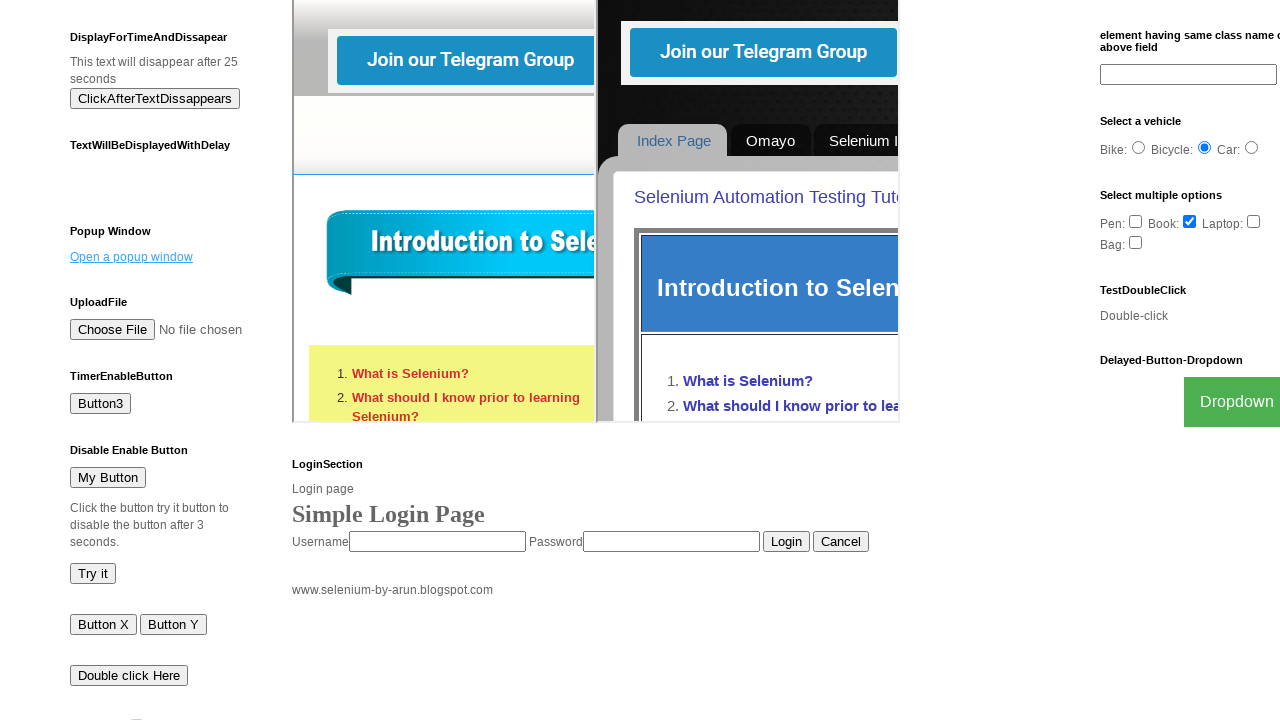

Closed popup window
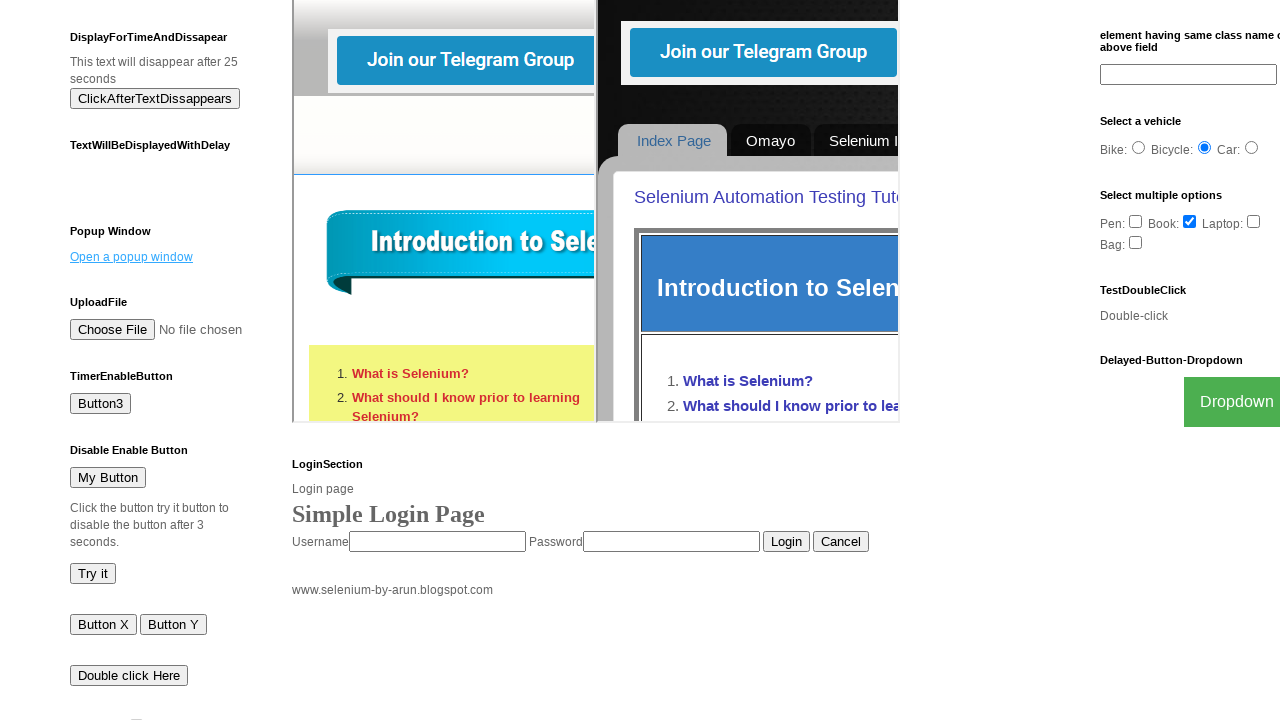

Waited for main window heading to be accessible
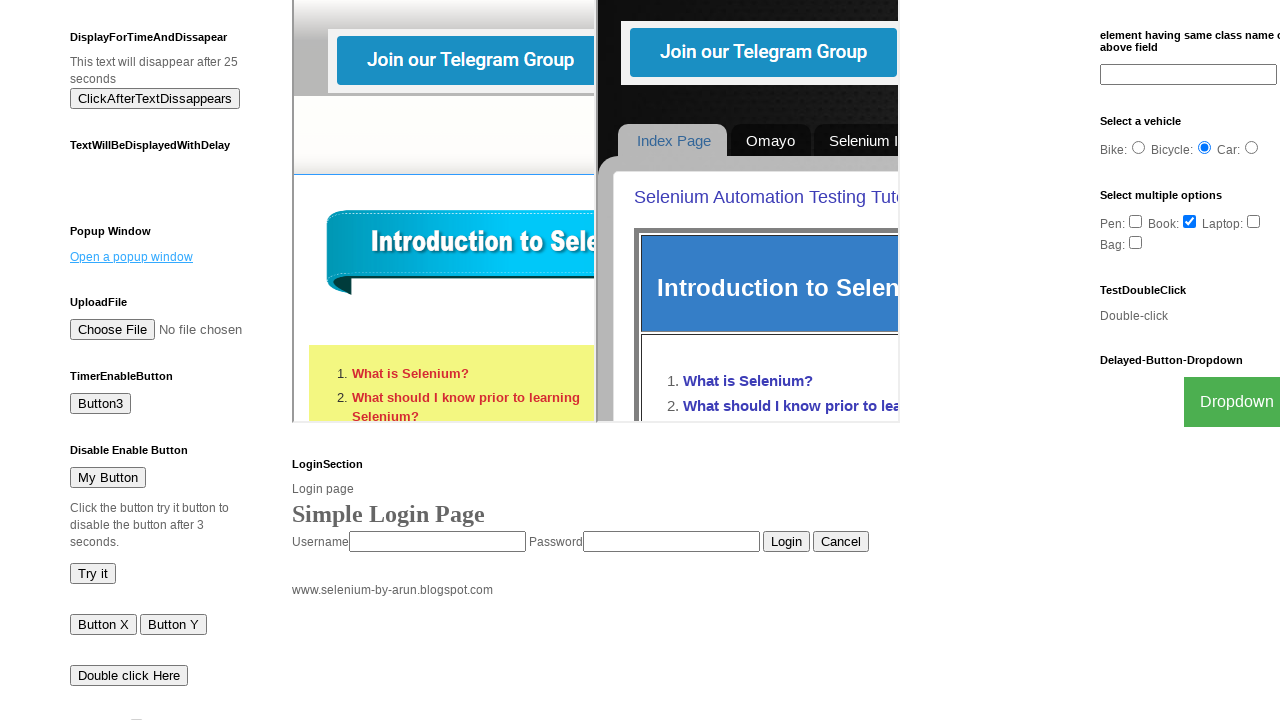

Retrieved main window heading text: '
omayo (QAFox.com)
'
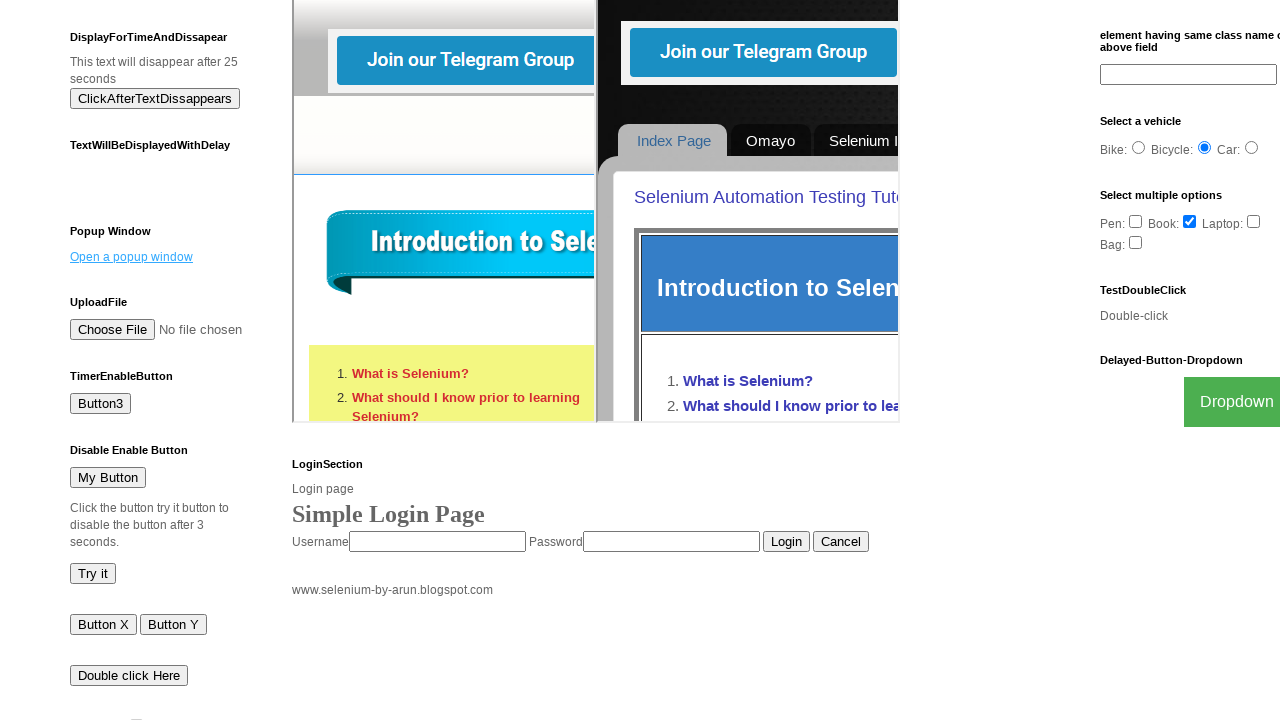

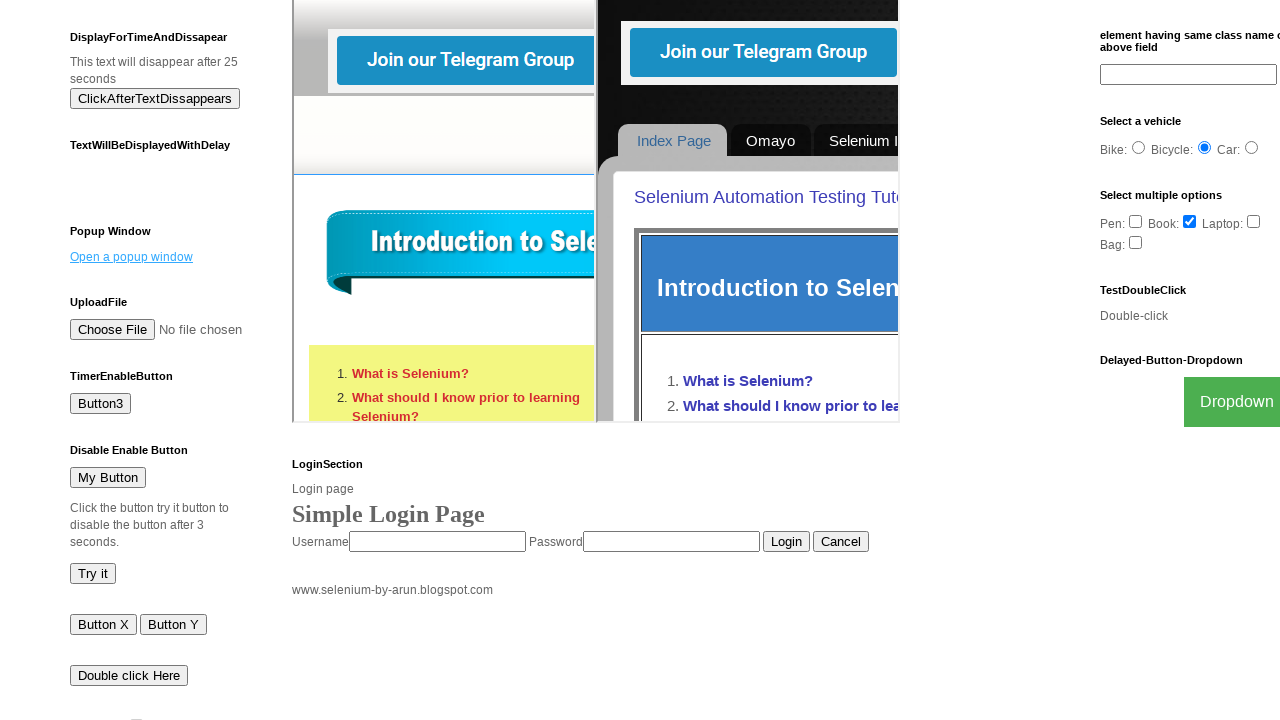